Tests basic browser navigation by visiting a website, checking page properties, navigating to a subpage, and using browser back/forward/refresh controls.

Starting URL: https://amplitudo.me

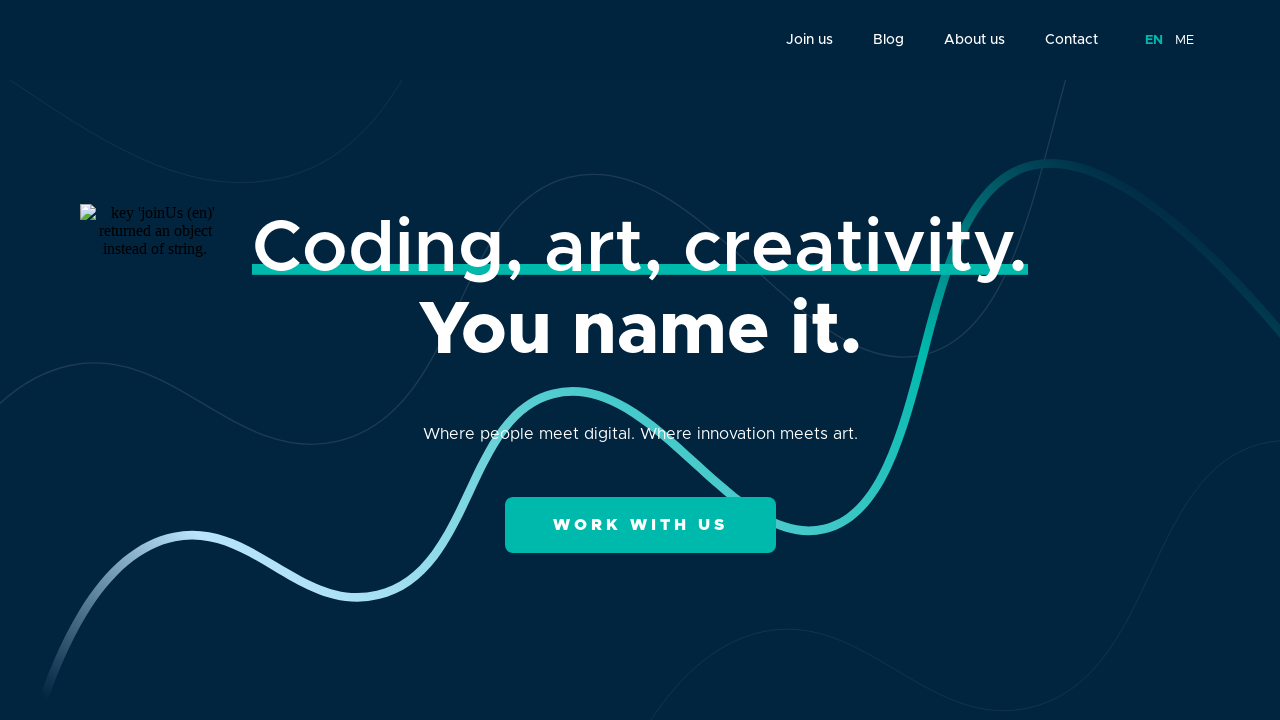

Retrieved page title
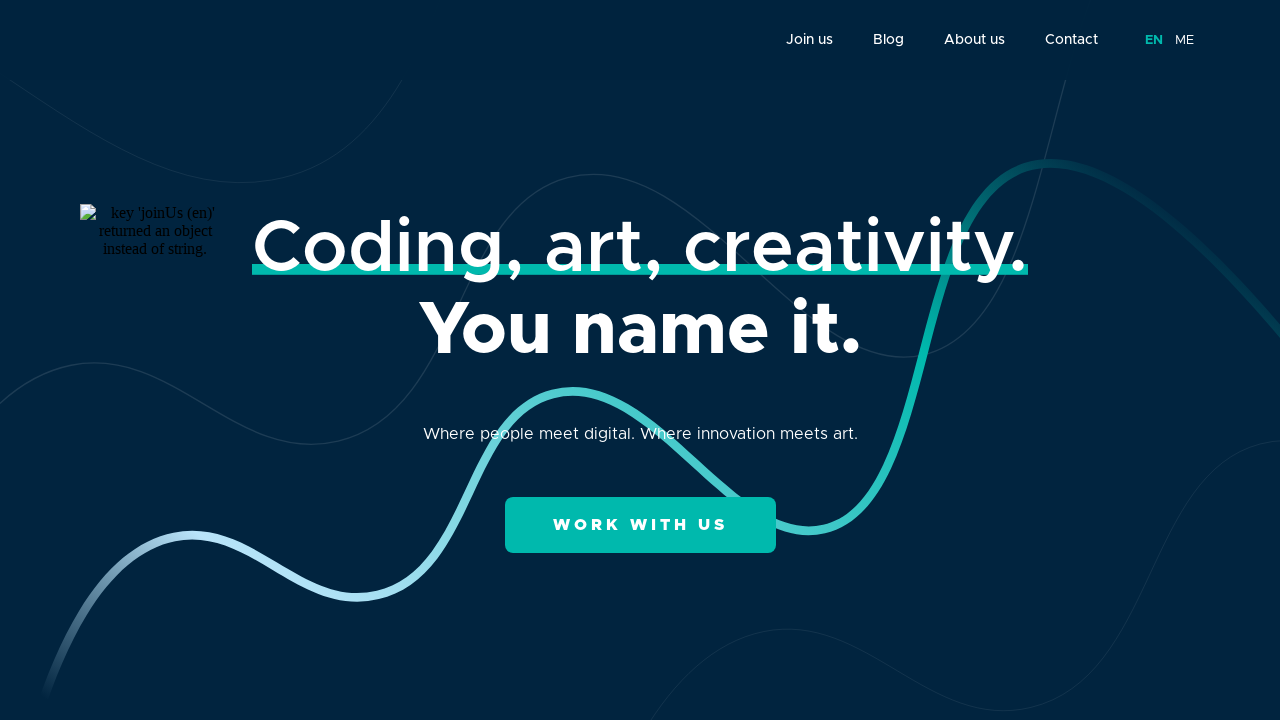

Retrieved current page URL
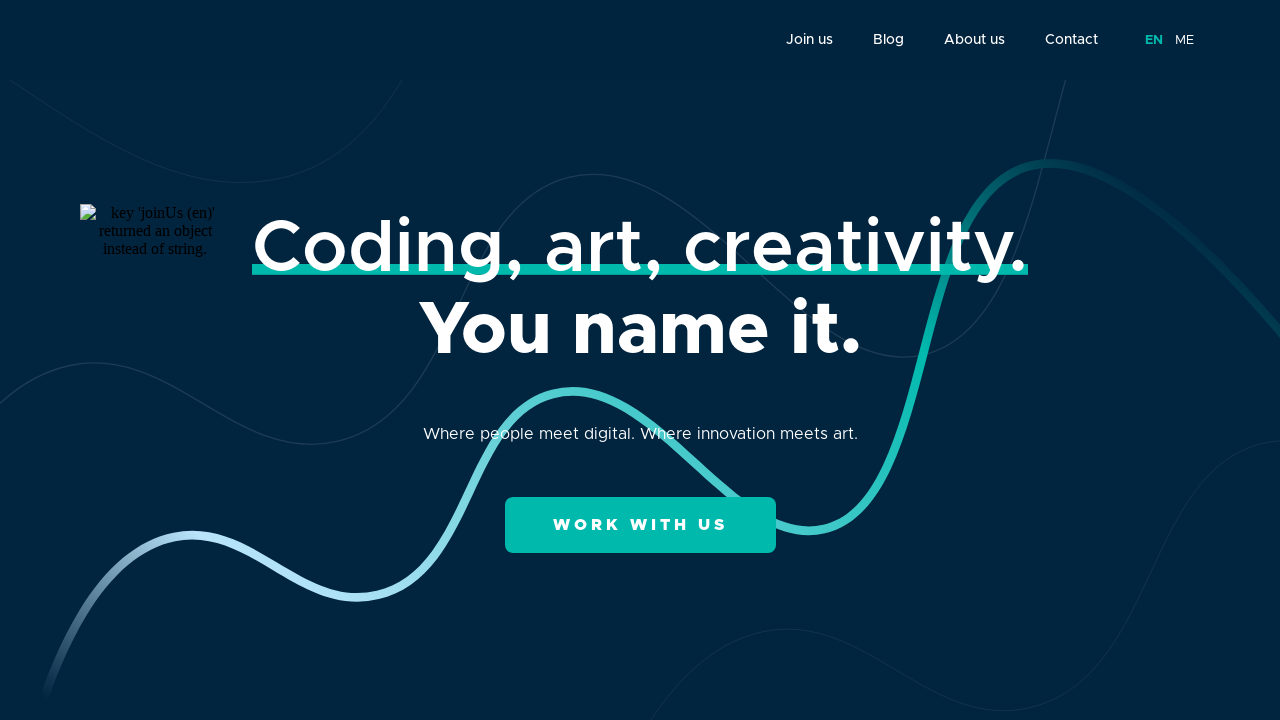

Retrieved page source content
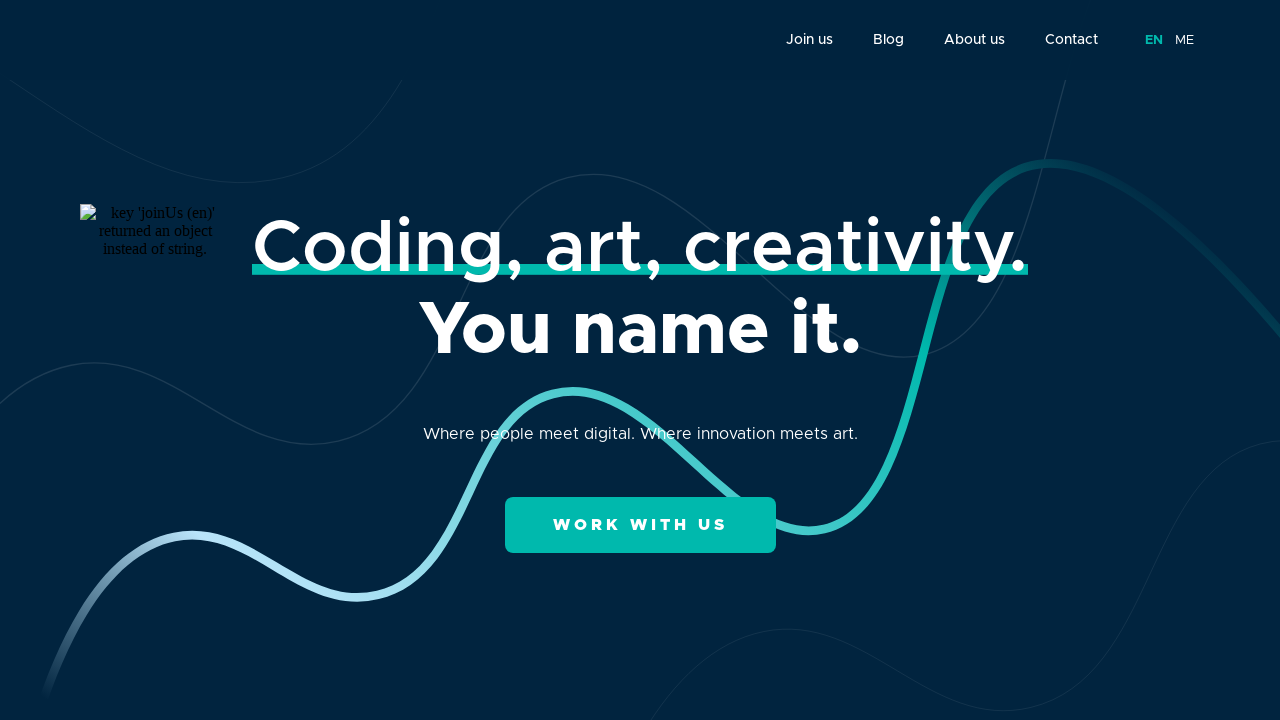

Navigated to about-us sub-page
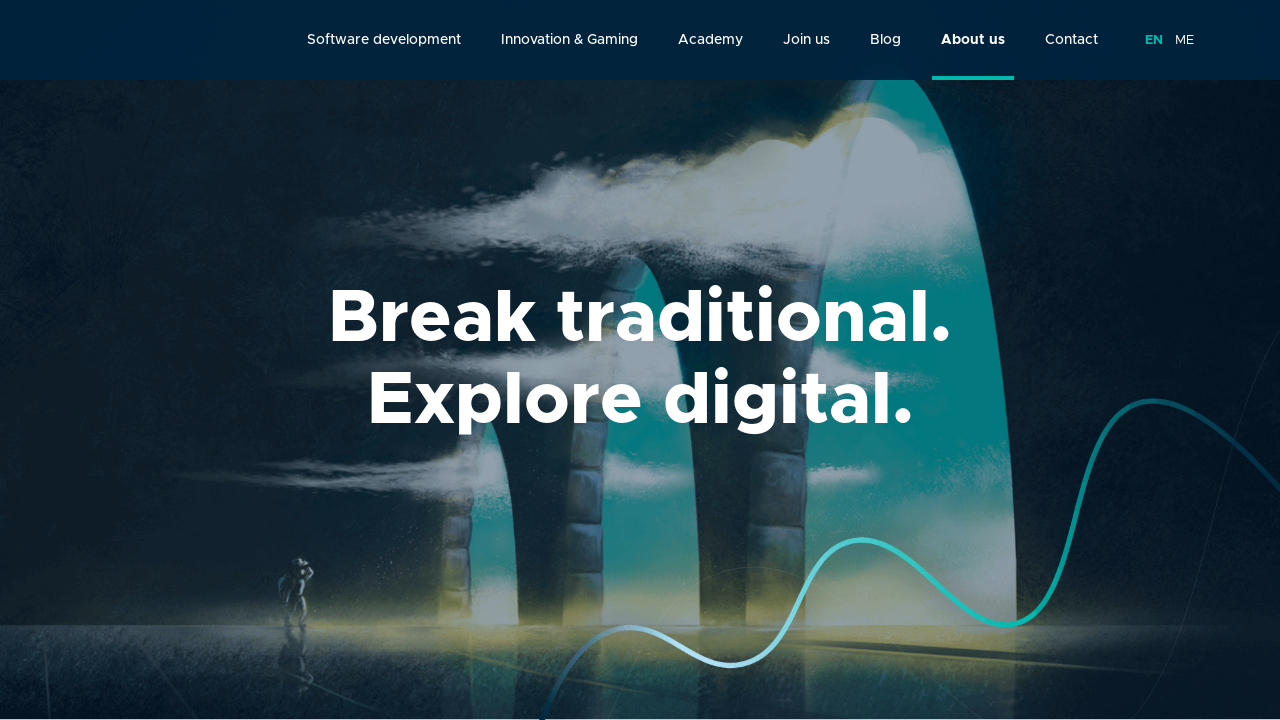

Navigated back to previous page
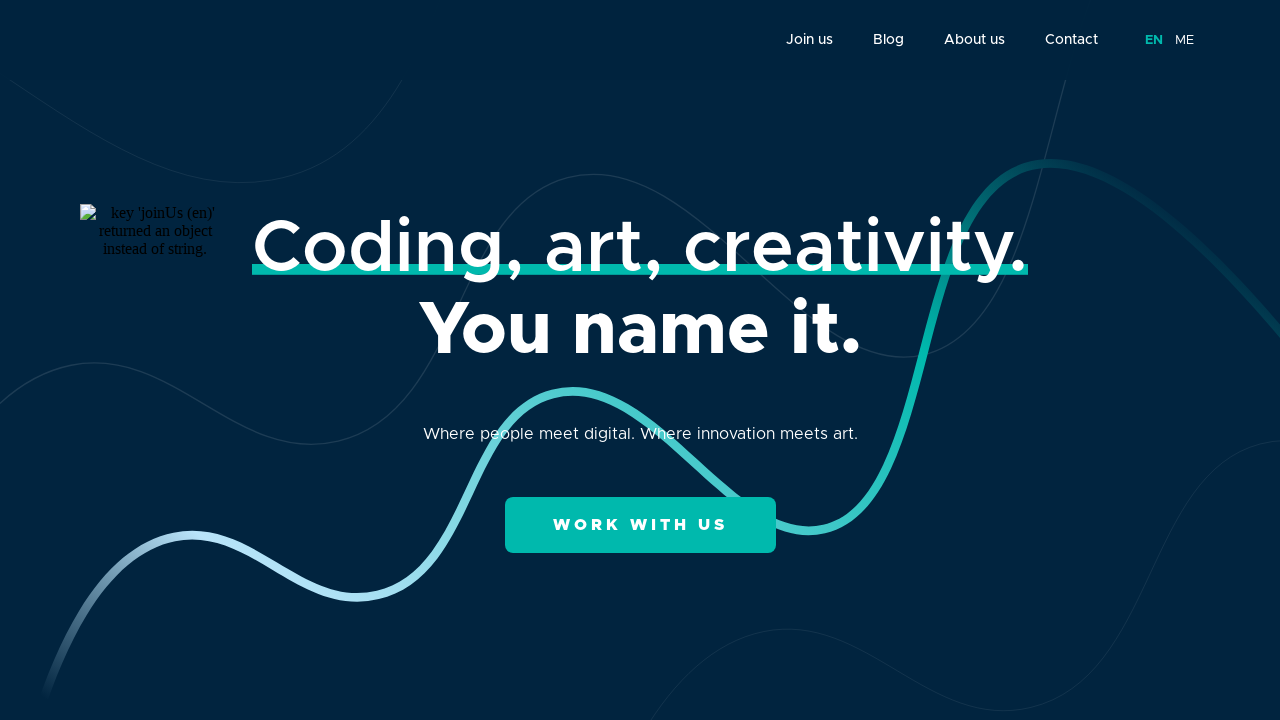

Navigated forward to next page
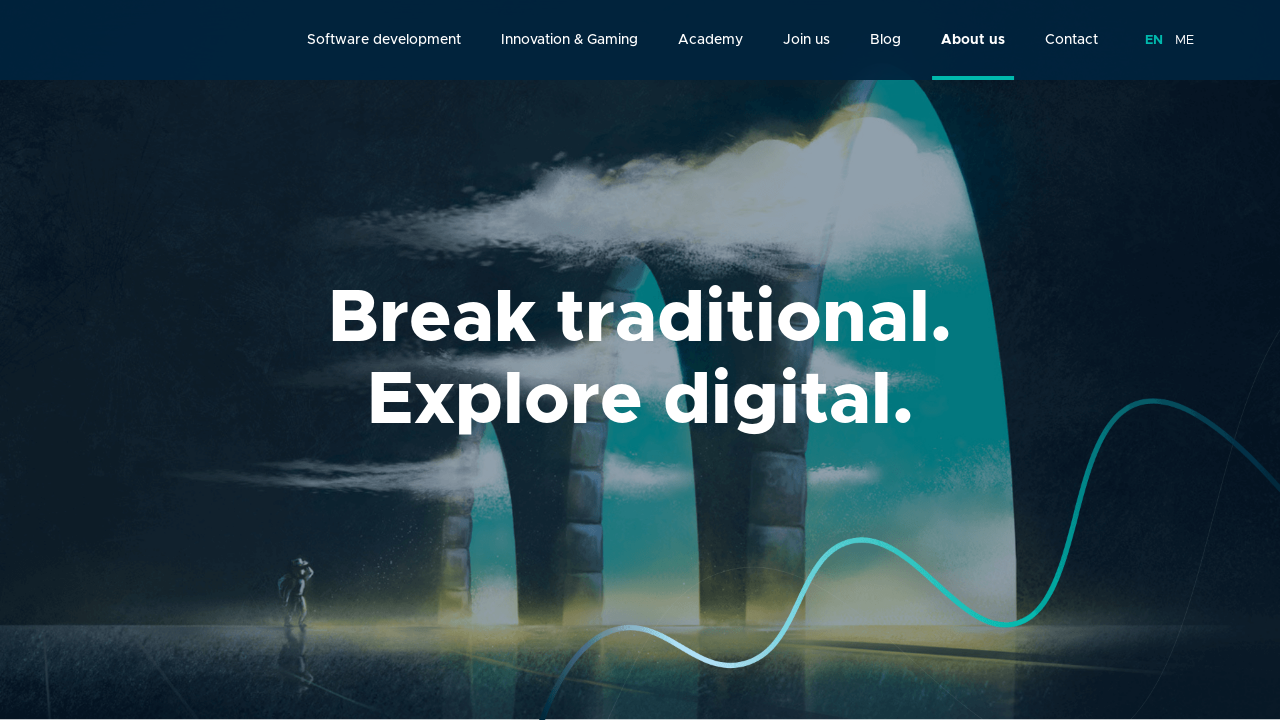

Refreshed the current page
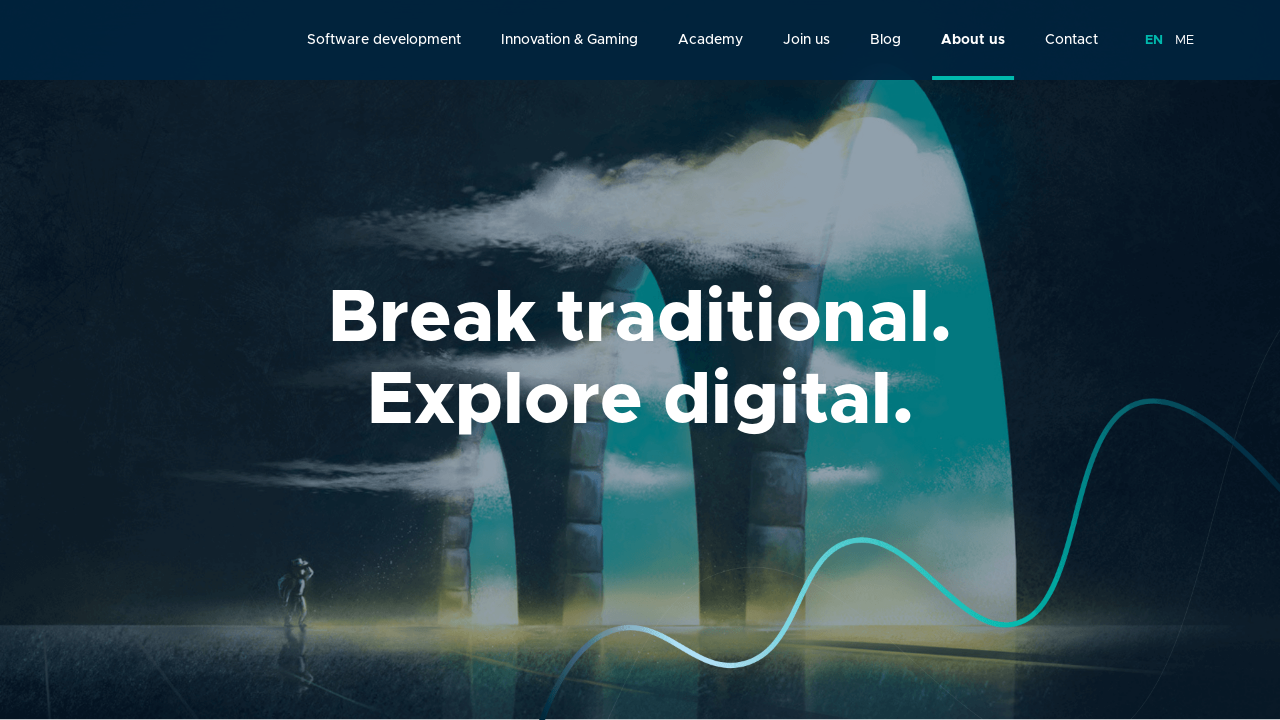

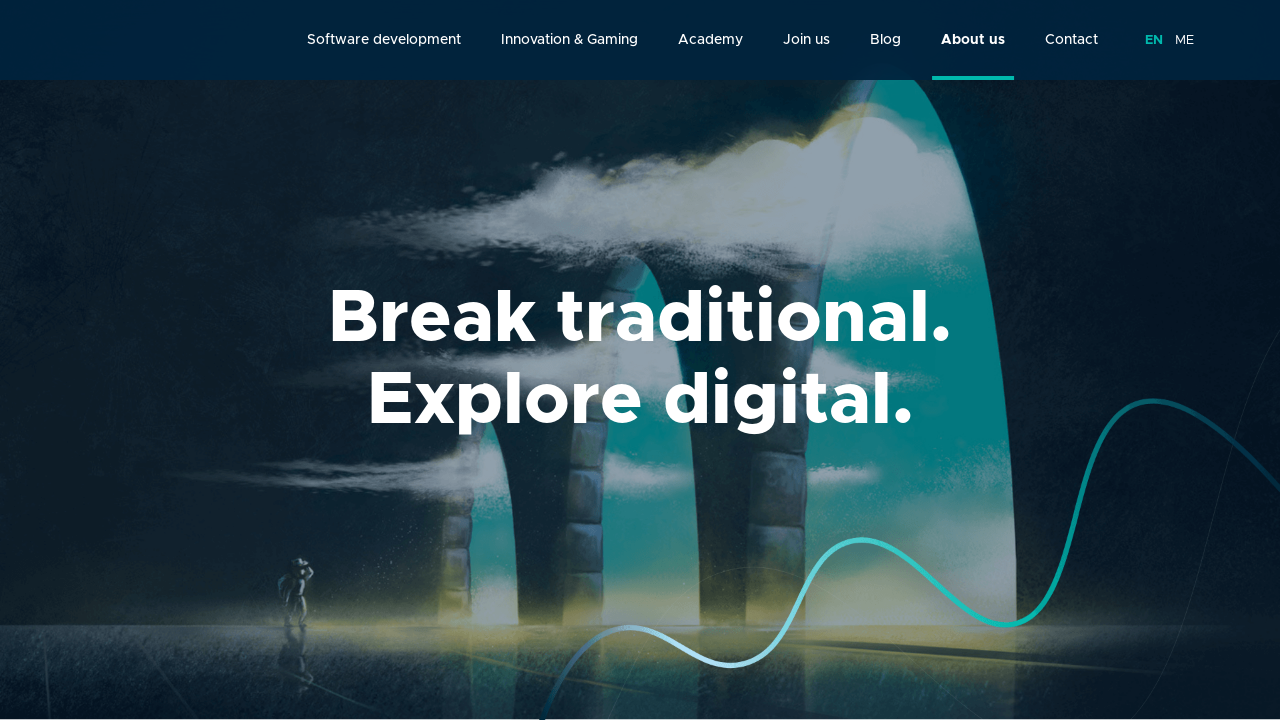